Automates playing the 2048 game by sending arrow key sequences and handling game over state

Starting URL: https://gabrielecirulli.github.io/2048/

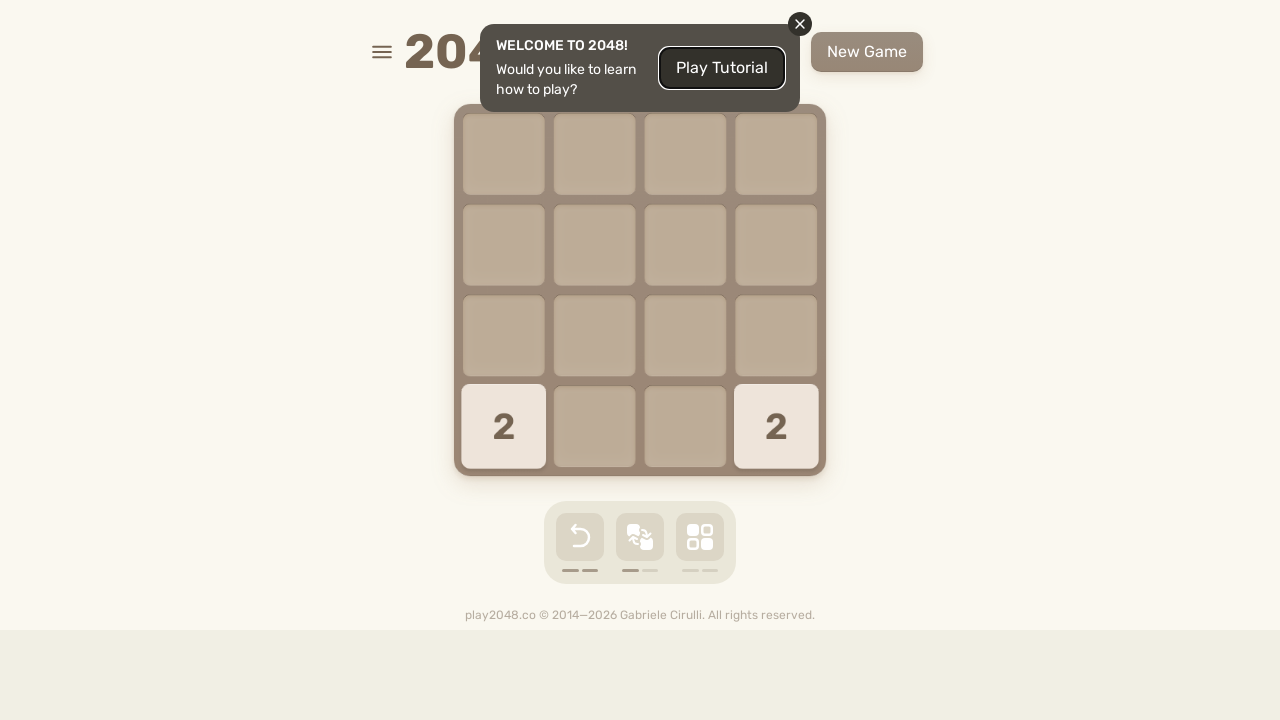

Pressed ArrowUp key in 2048 game
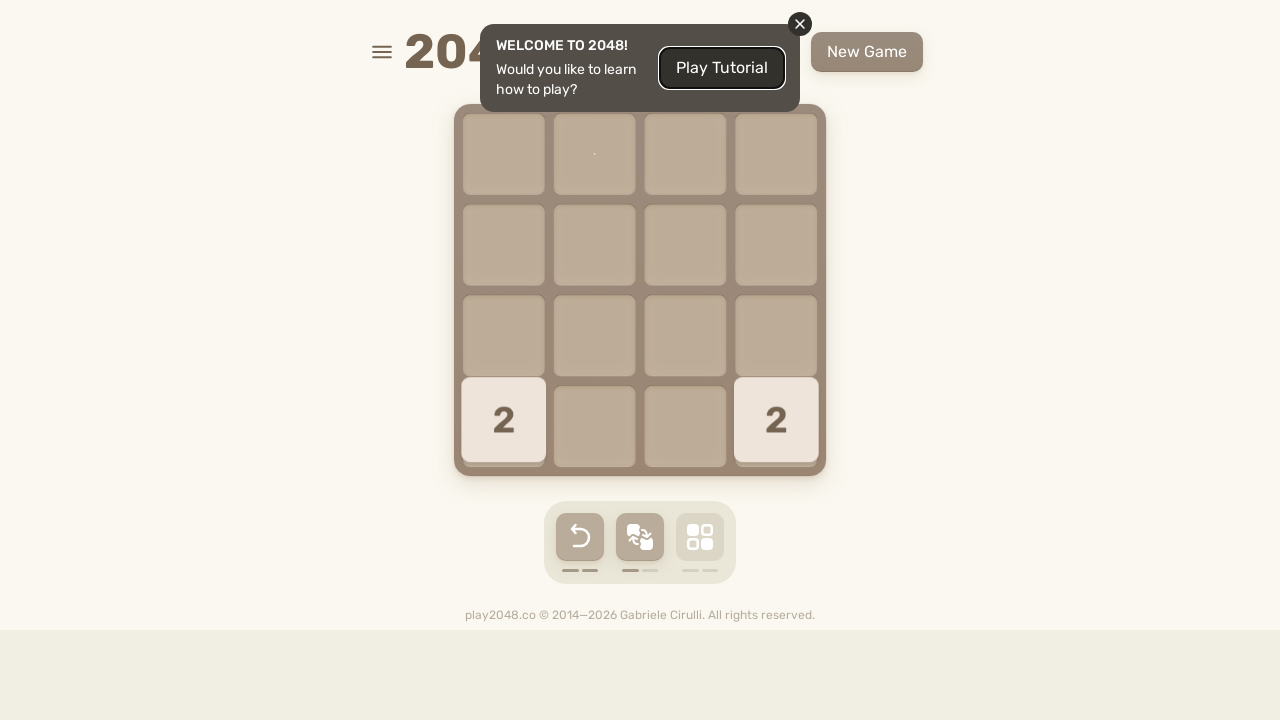

Pressed ArrowRight key in 2048 game
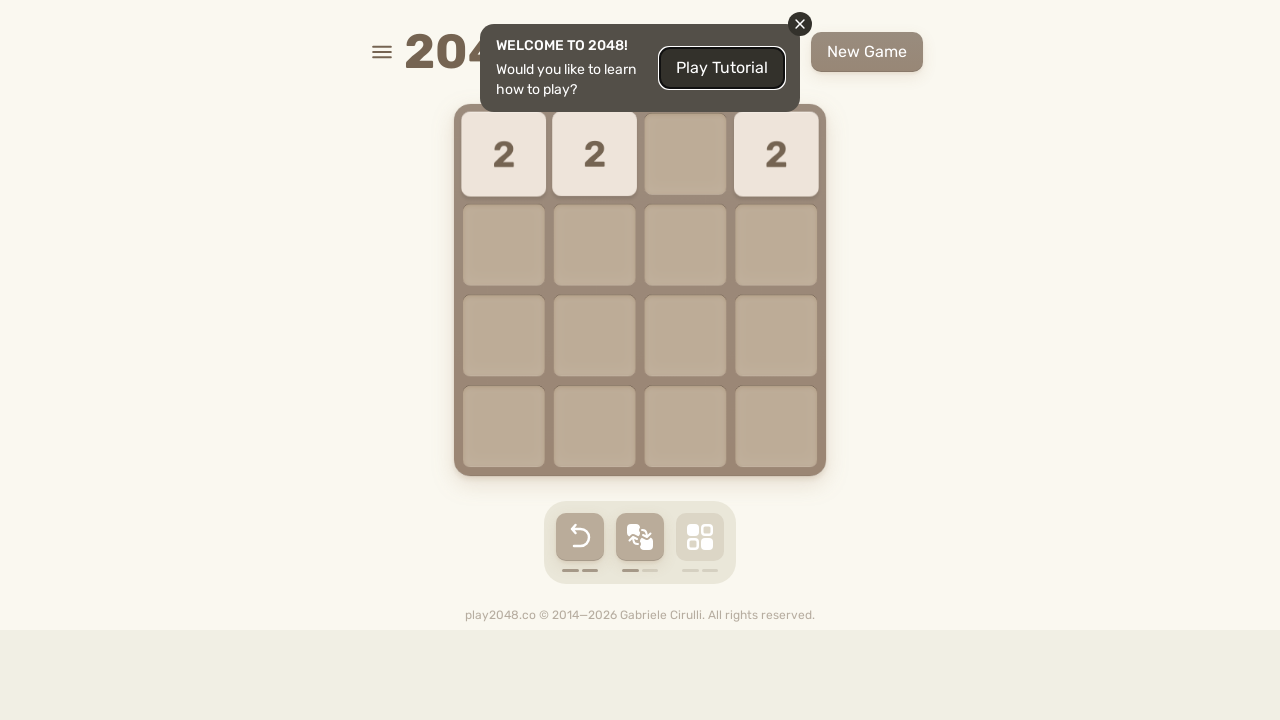

Pressed ArrowDown key in 2048 game
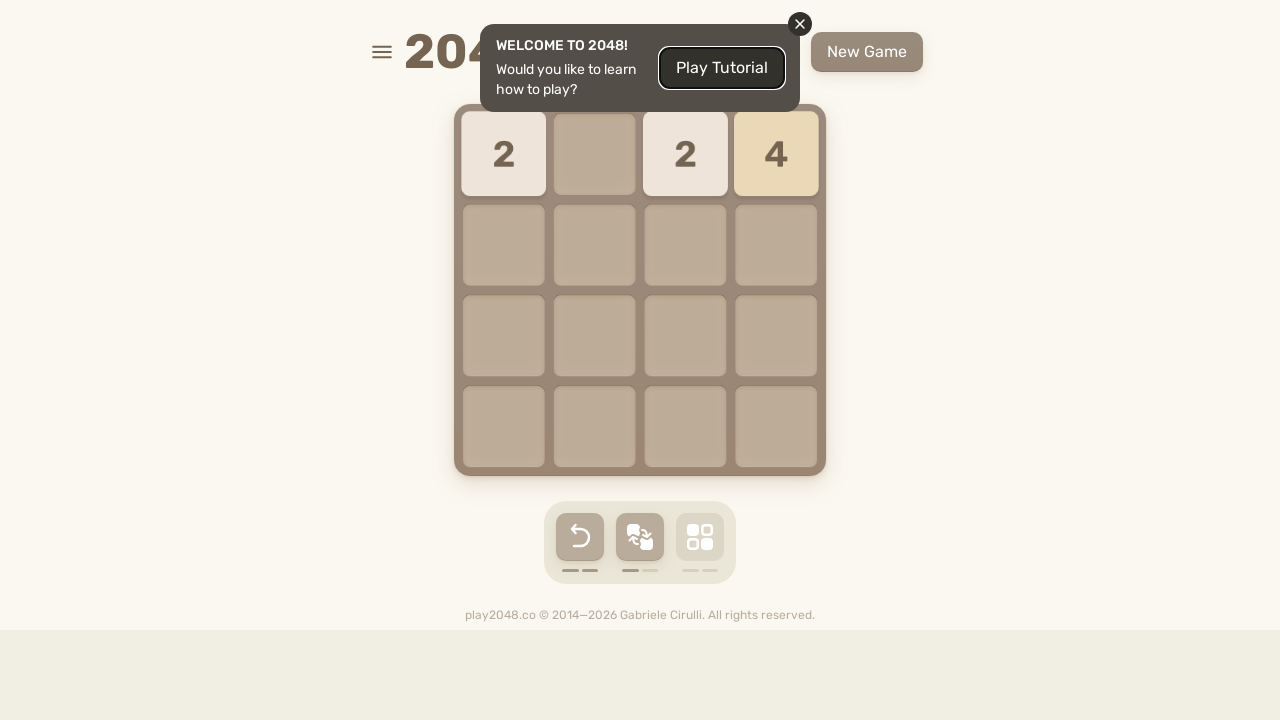

Pressed ArrowLeft key in 2048 game
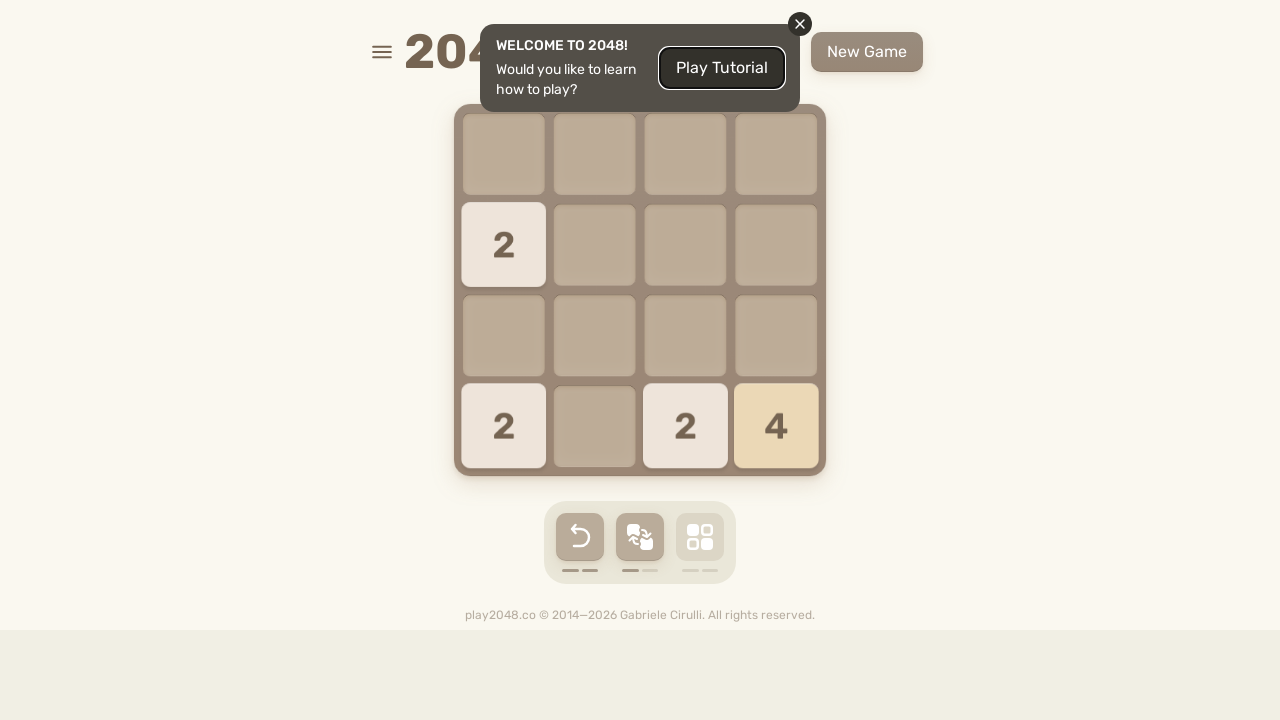

Pressed ArrowUp key in 2048 game
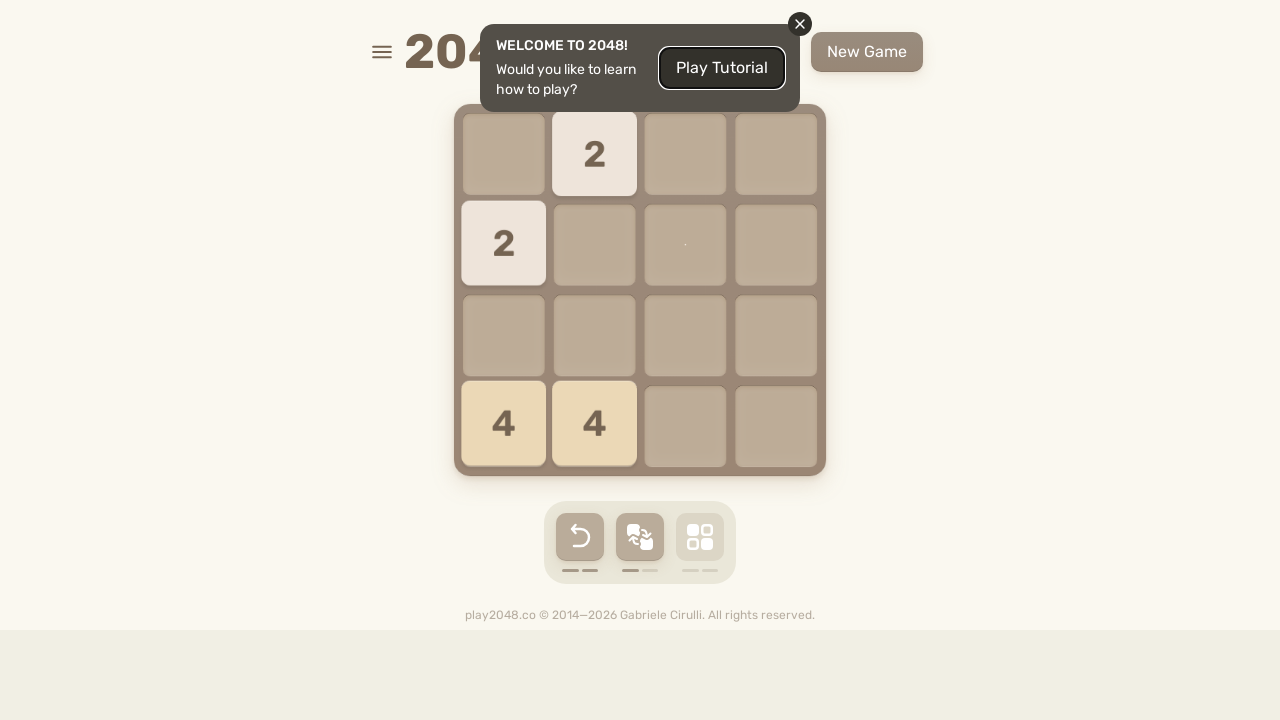

Pressed ArrowRight key in 2048 game
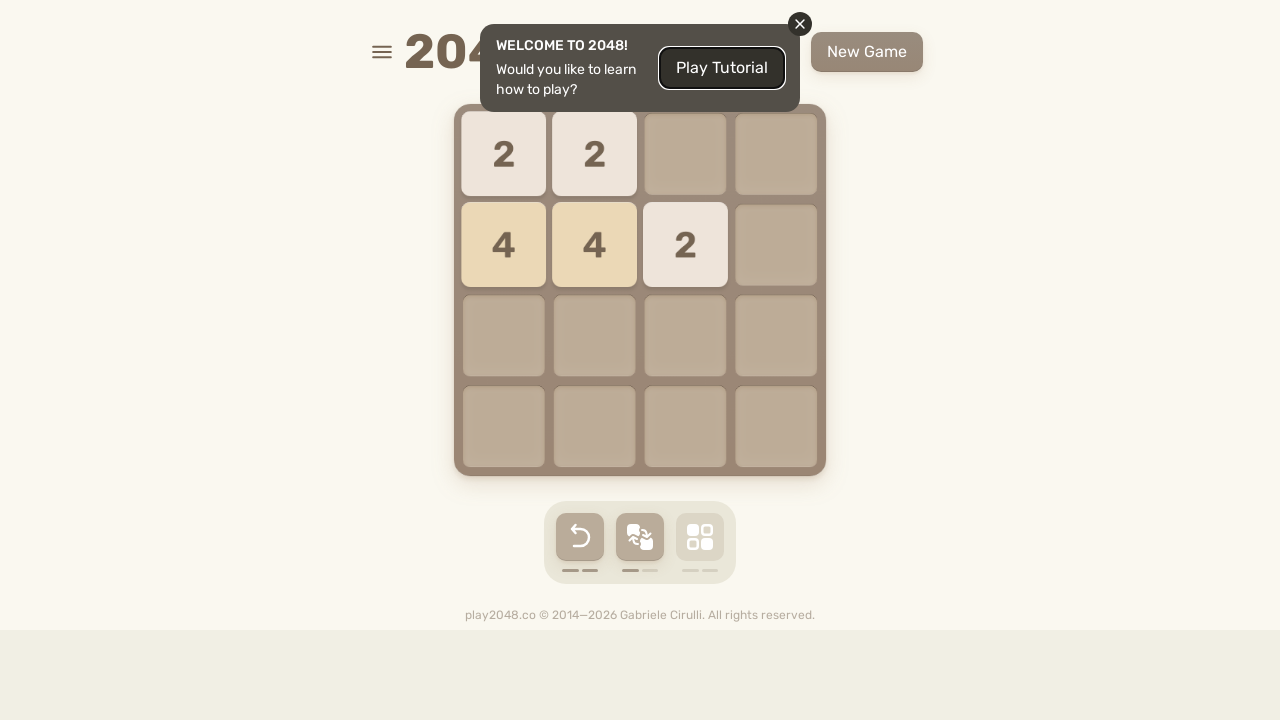

Pressed ArrowDown key in 2048 game
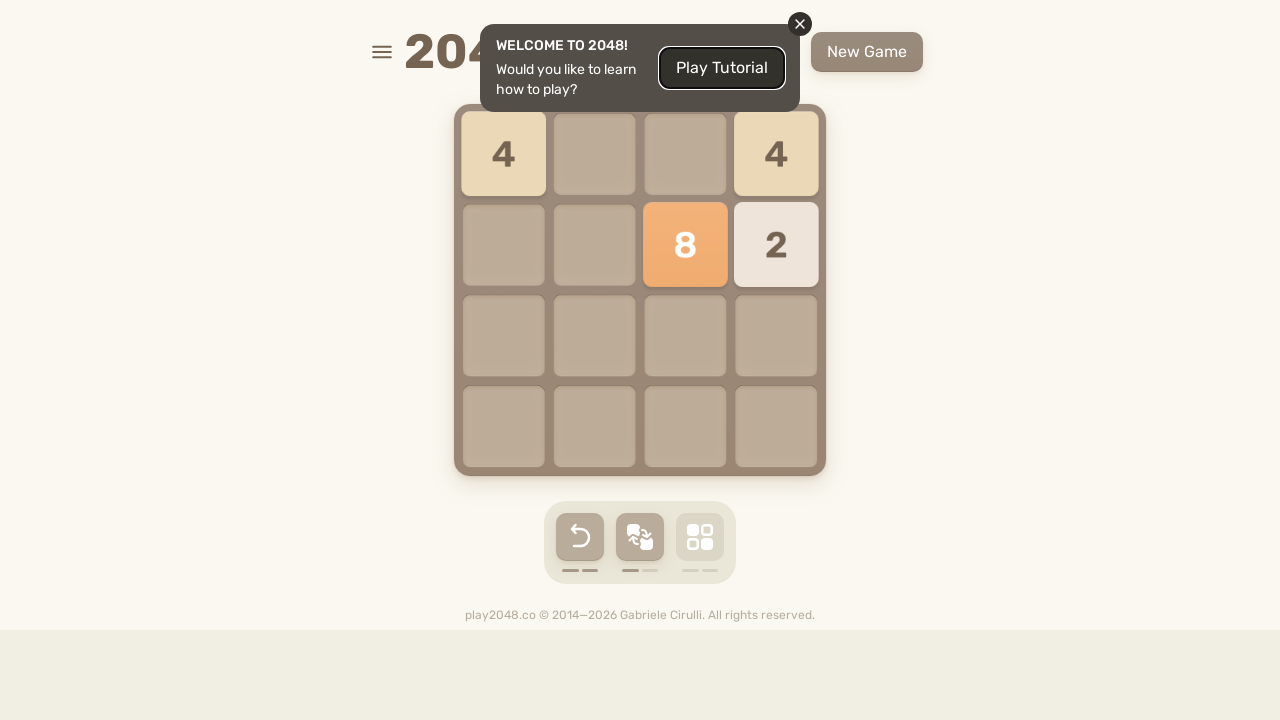

Pressed ArrowLeft key in 2048 game
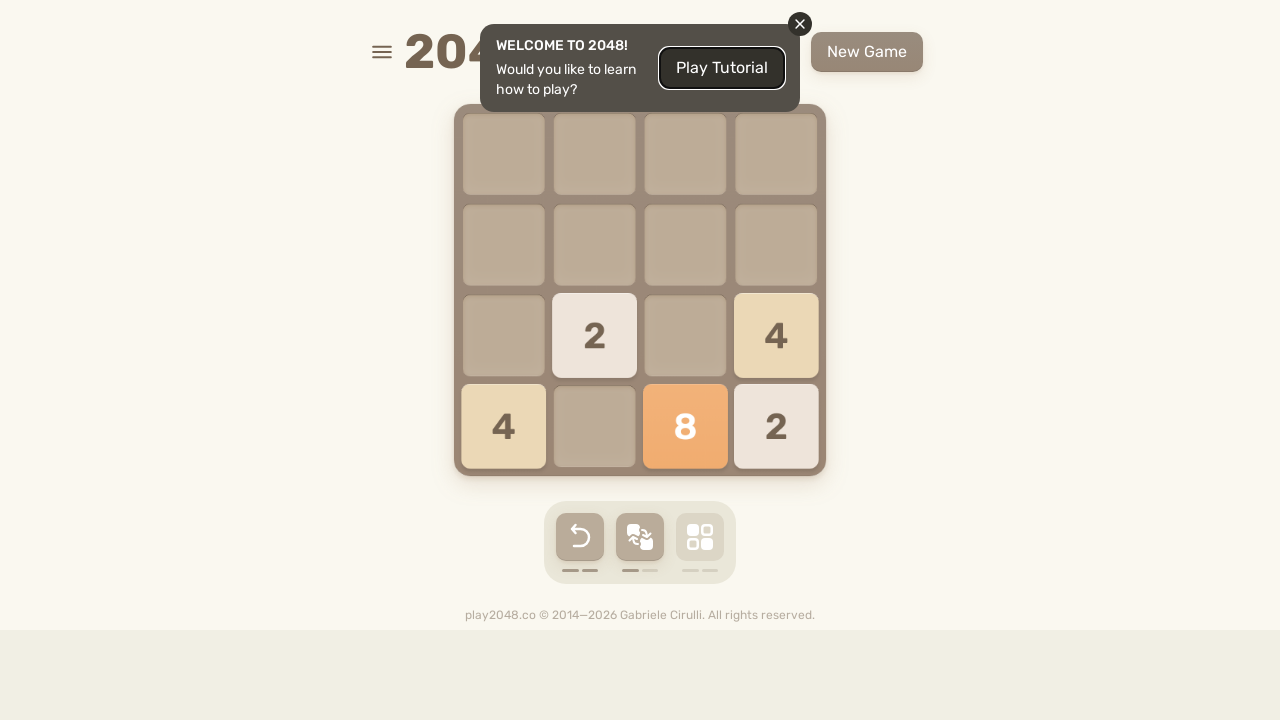

Pressed ArrowUp key in 2048 game
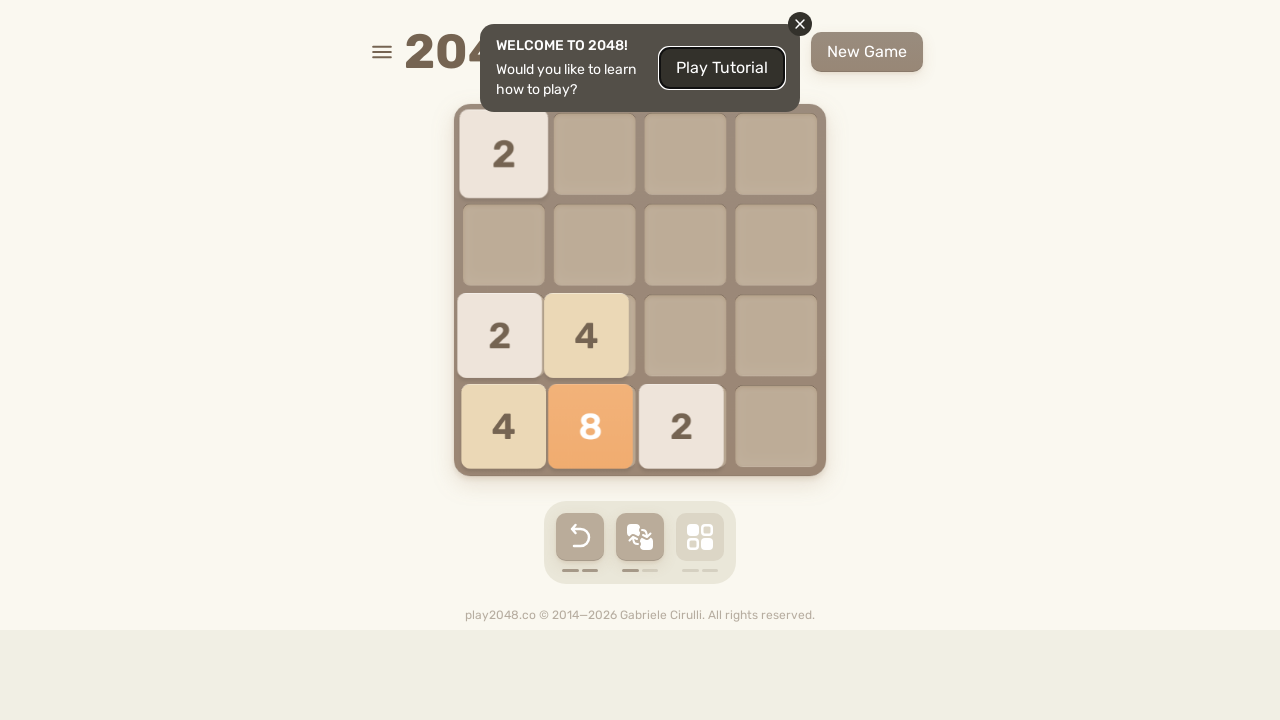

Pressed ArrowRight key in 2048 game
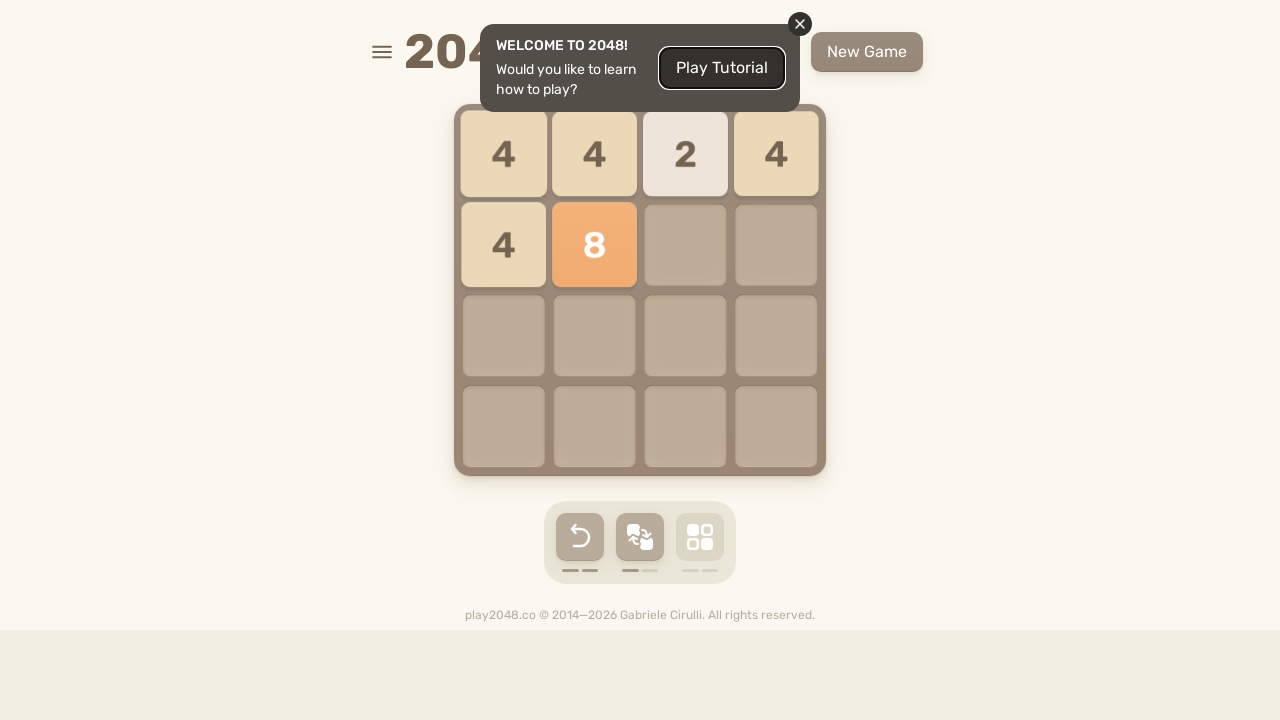

Pressed ArrowDown key in 2048 game
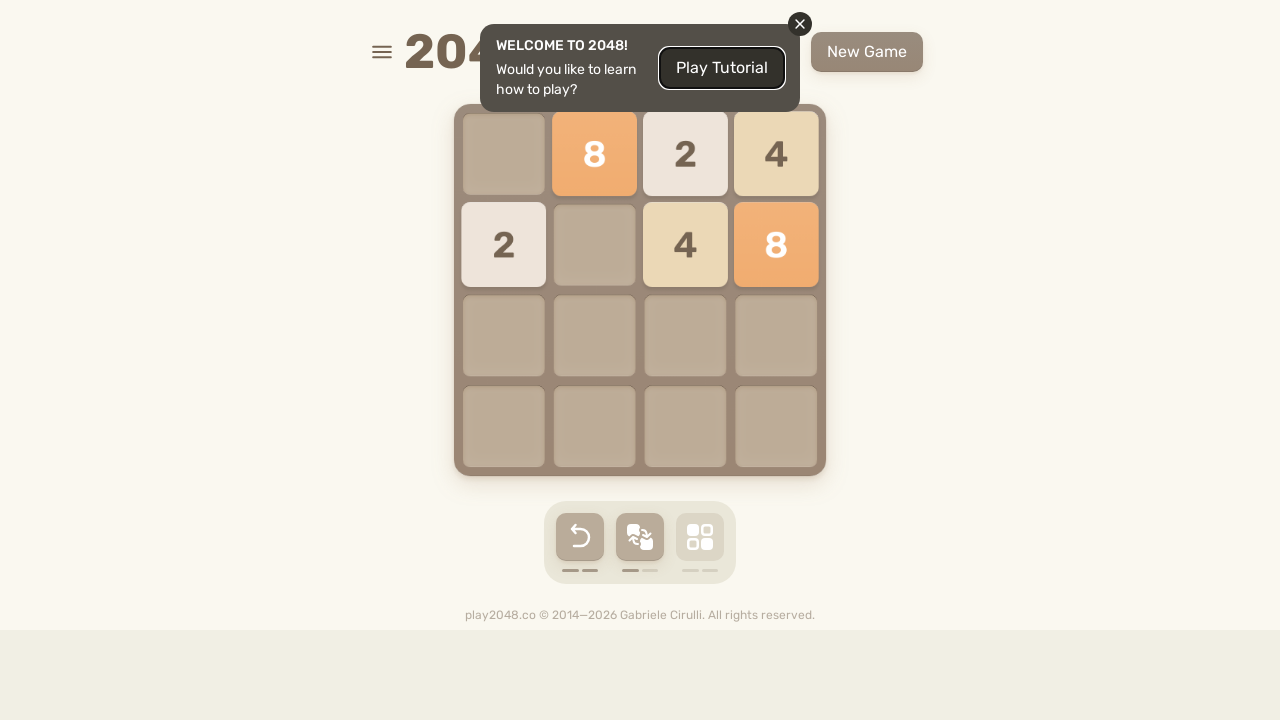

Pressed ArrowLeft key in 2048 game
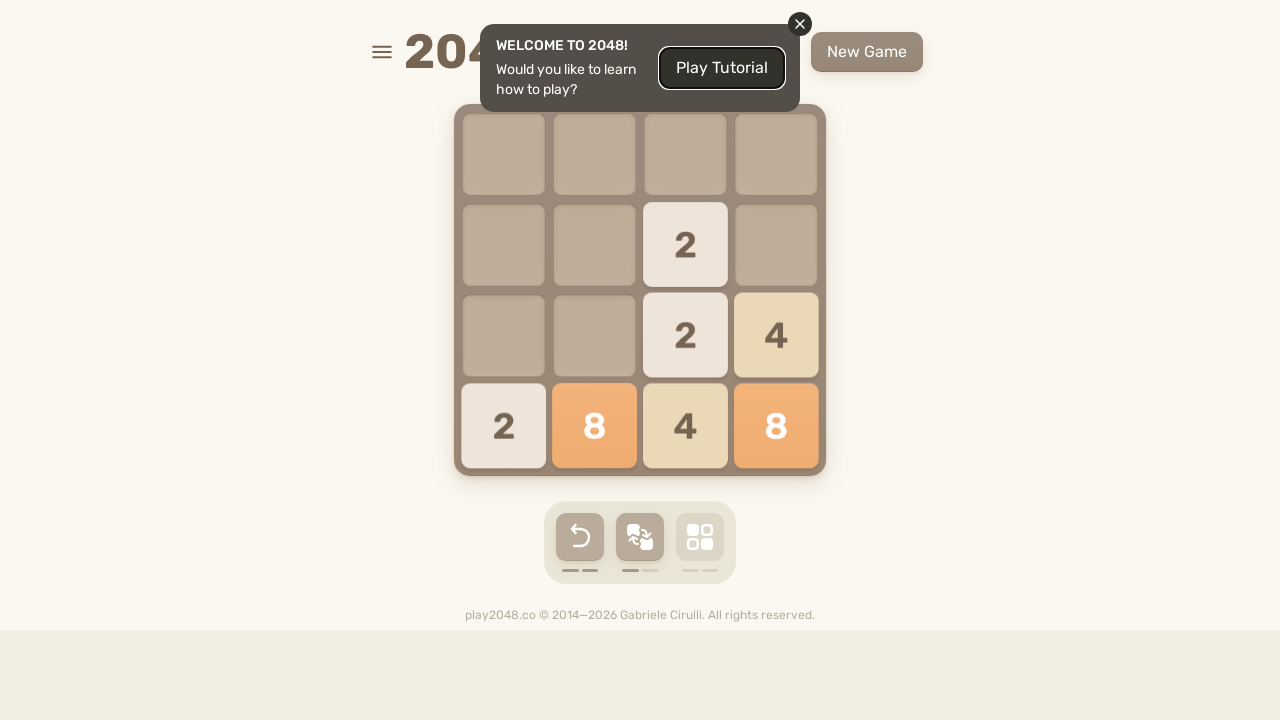

Pressed ArrowUp key in 2048 game
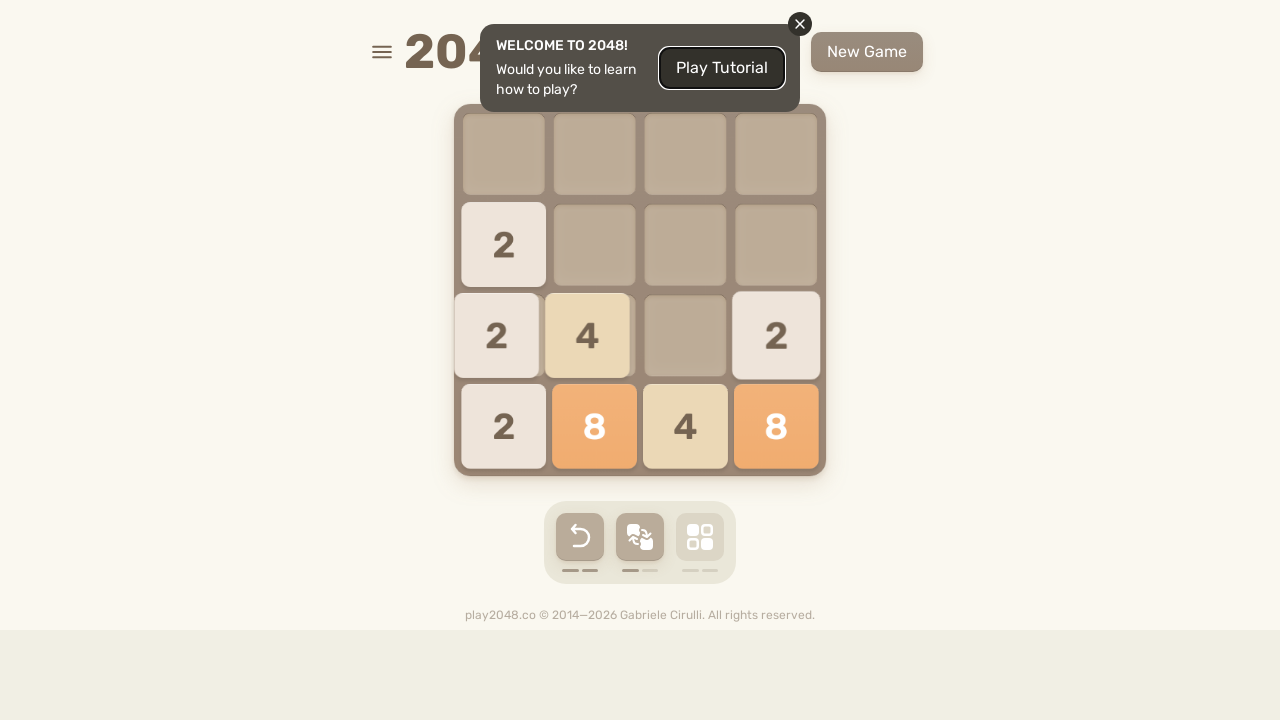

Pressed ArrowRight key in 2048 game
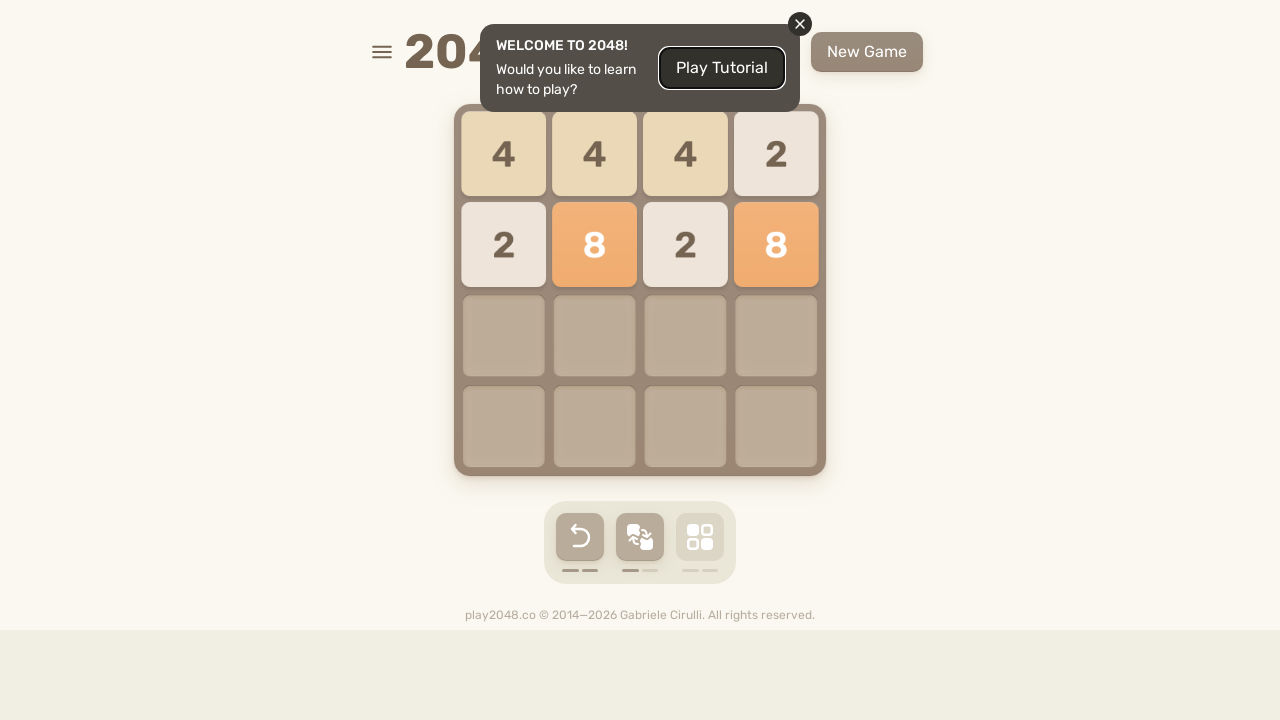

Pressed ArrowDown key in 2048 game
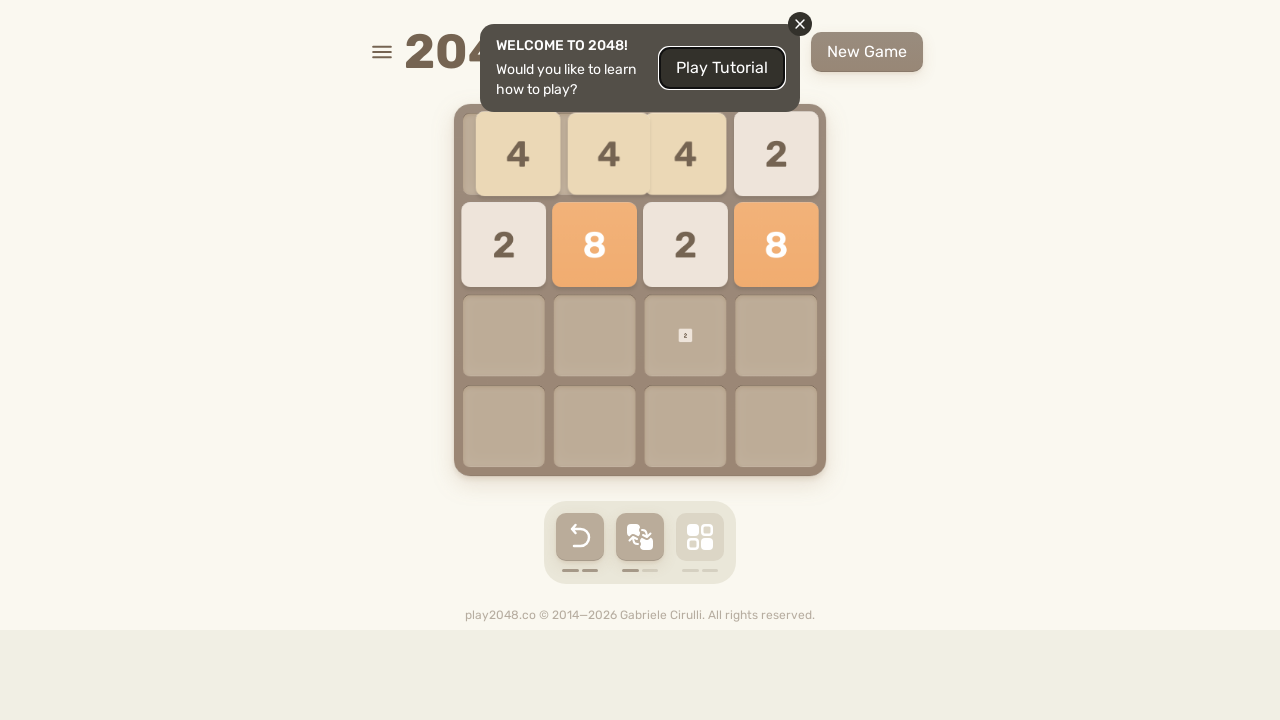

Pressed ArrowLeft key in 2048 game
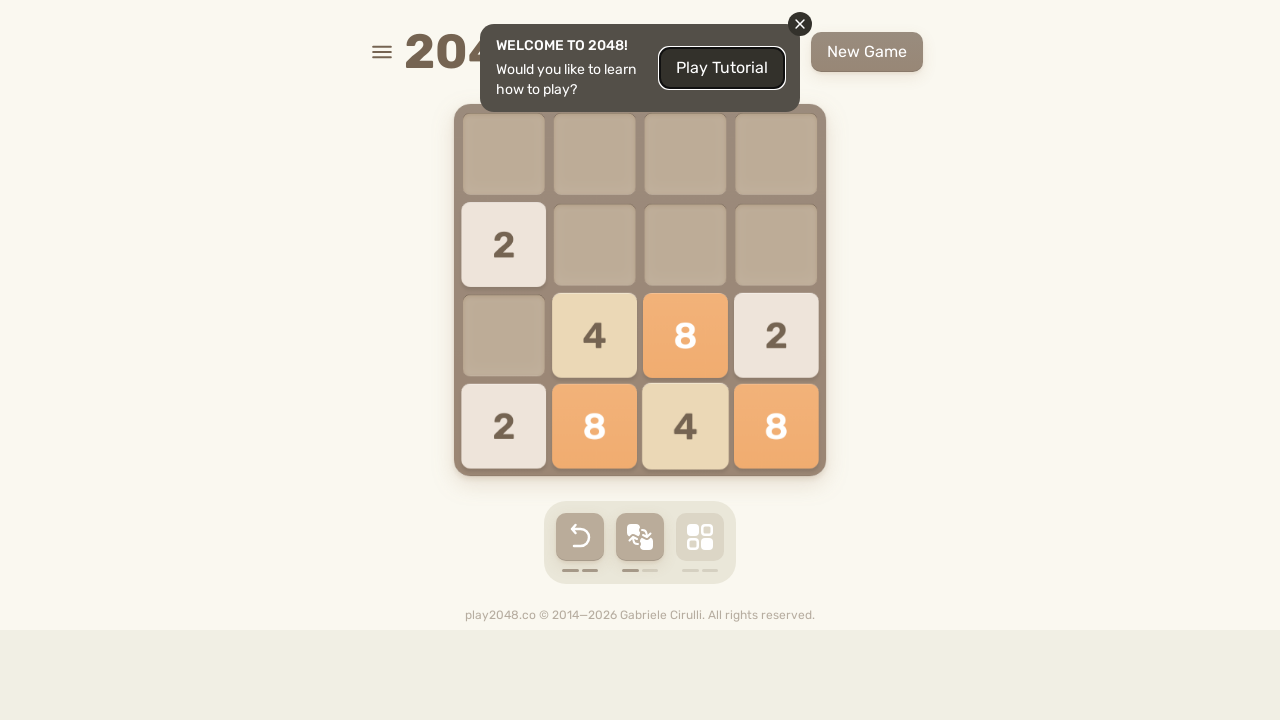

Pressed ArrowUp key in 2048 game
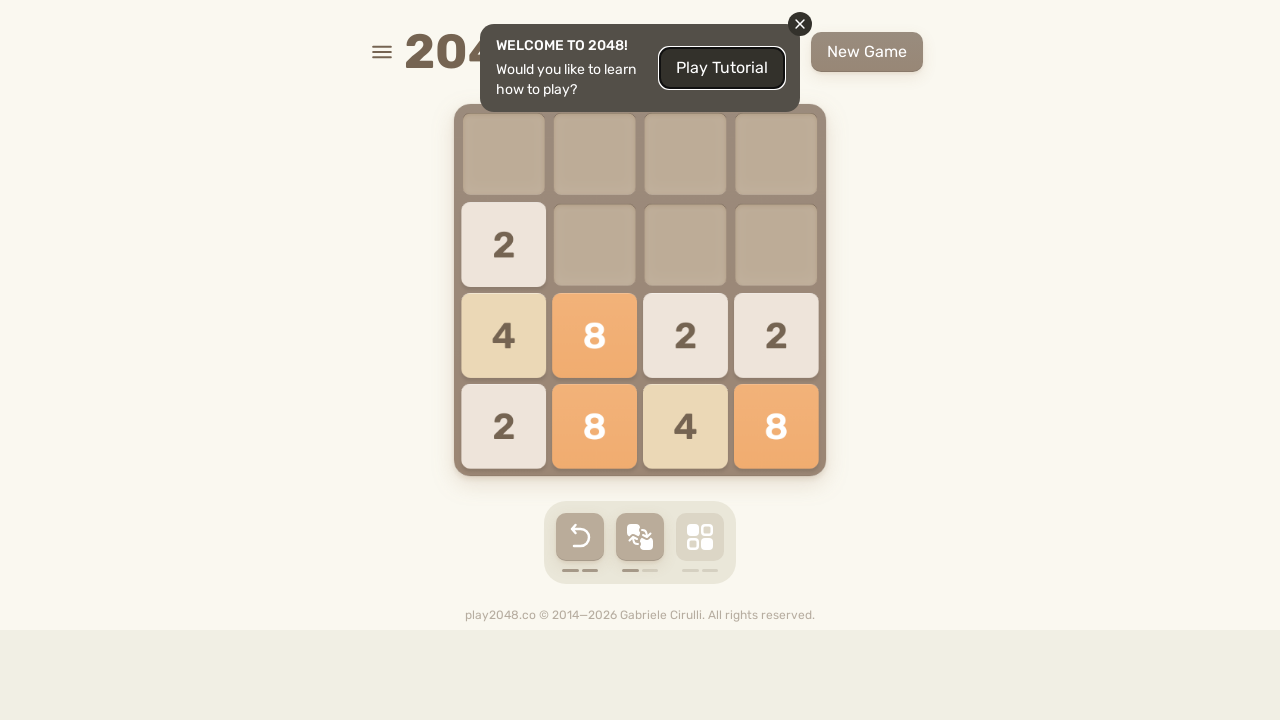

Pressed ArrowRight key in 2048 game
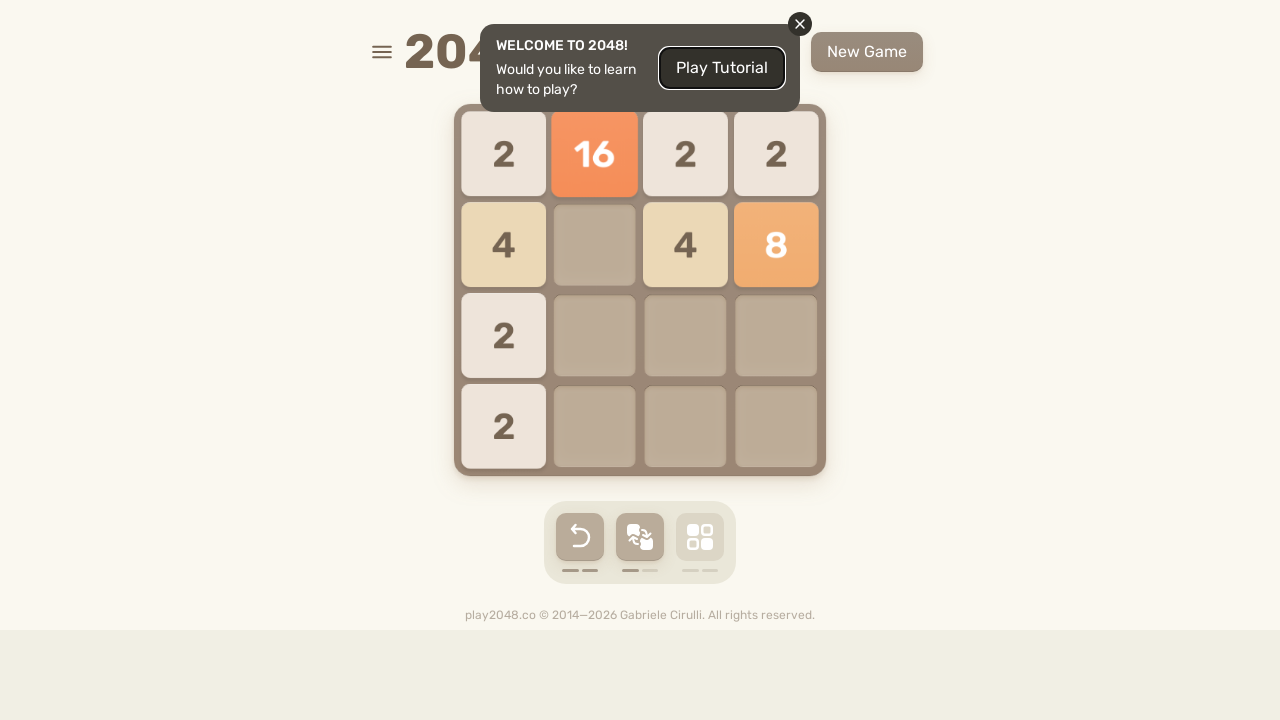

Pressed ArrowDown key in 2048 game
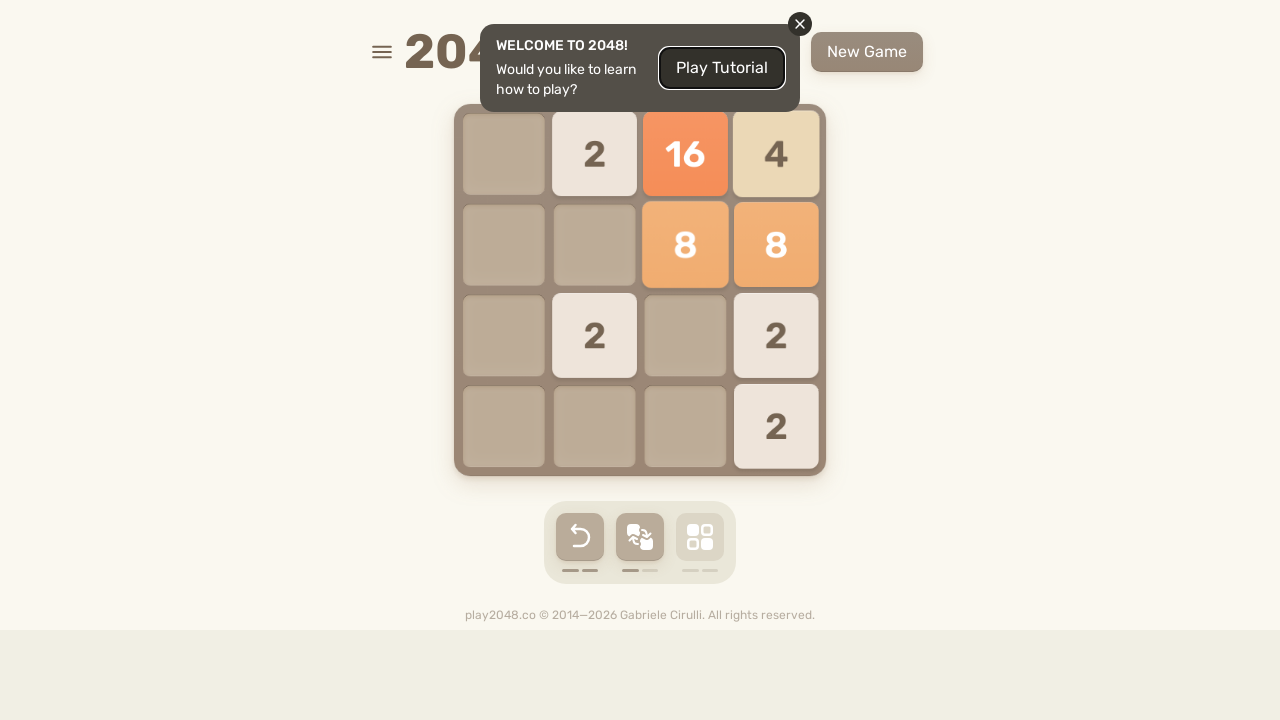

Pressed ArrowLeft key in 2048 game
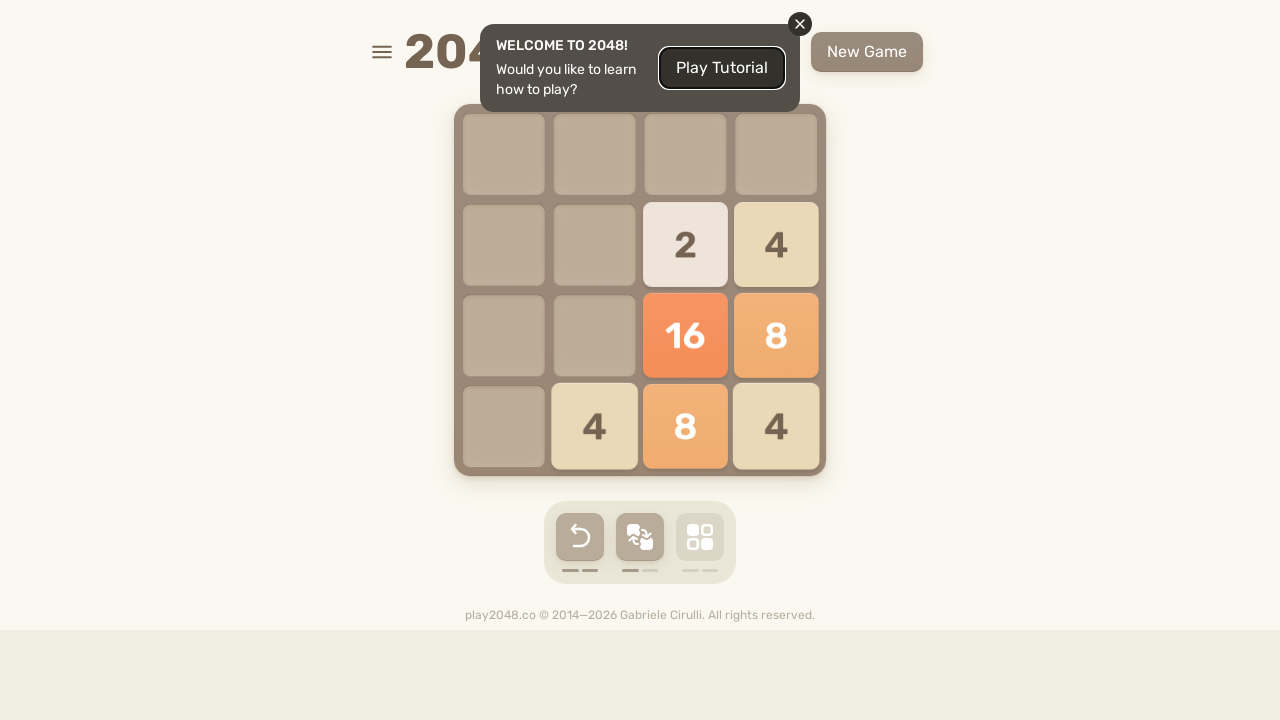

Checked for game over element
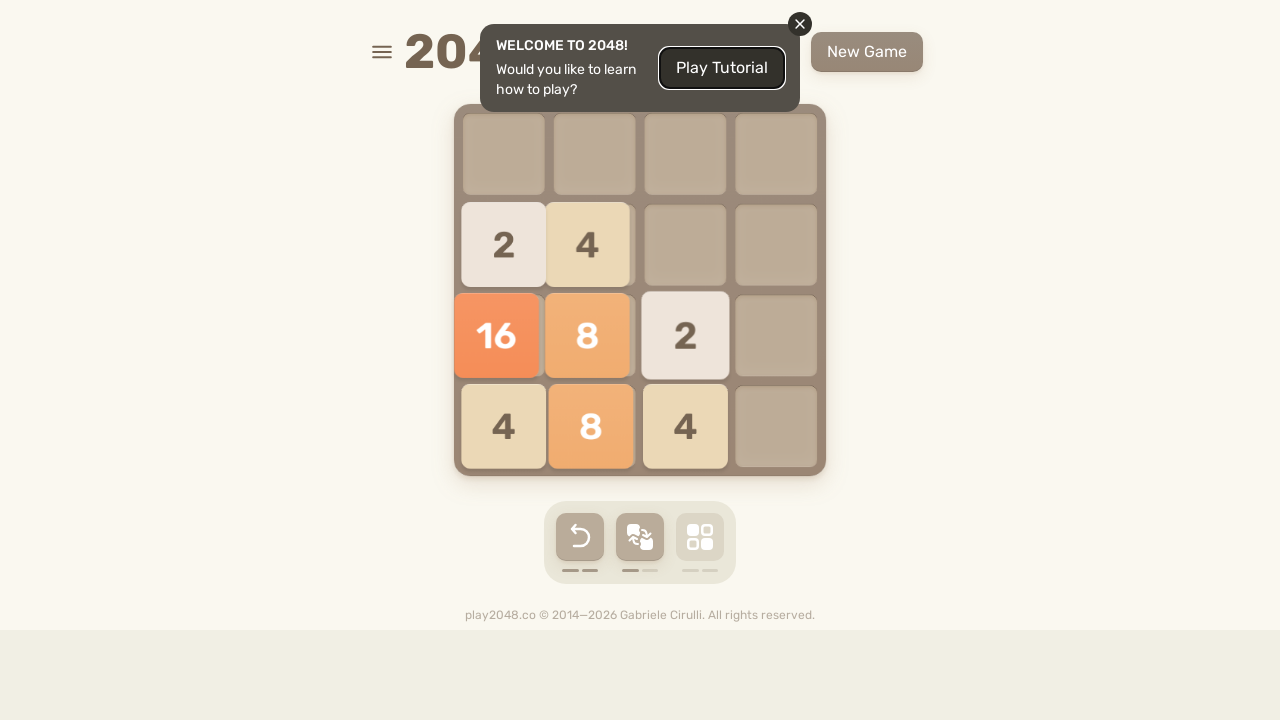

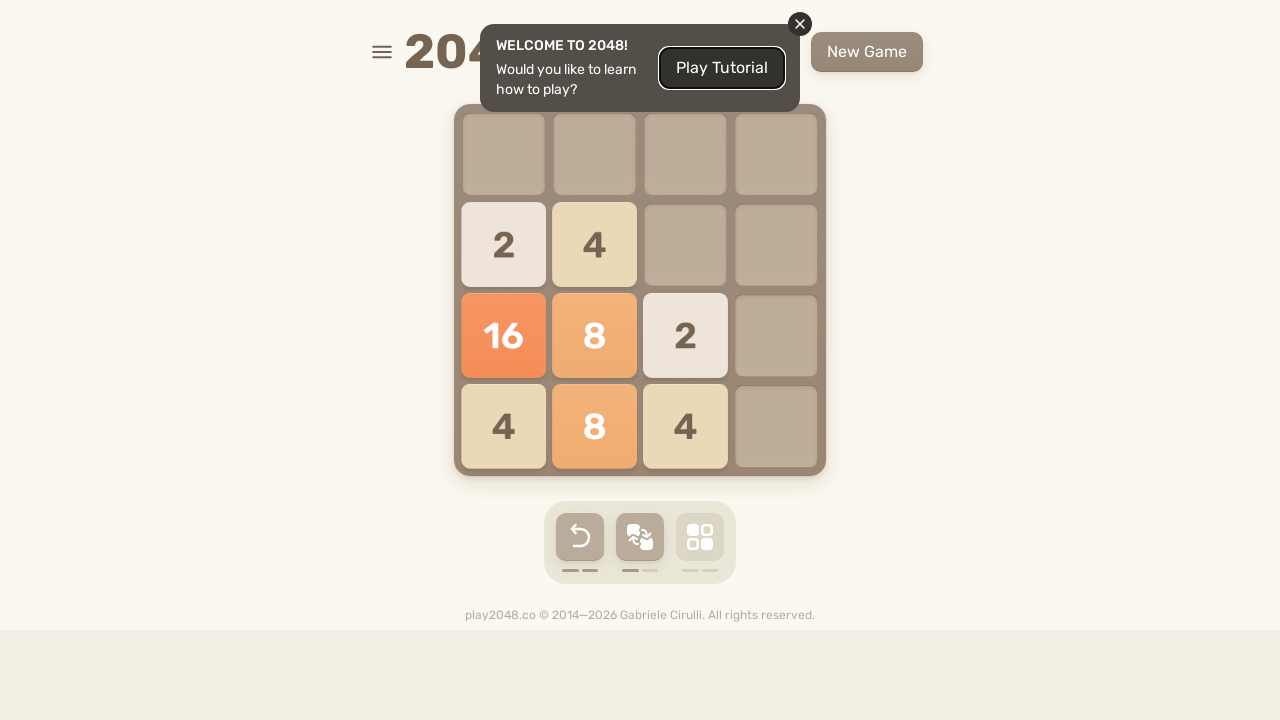